Tests static dropdown functionality by selecting currency options using three different methods: by index, by visible text containing "AED", and by value "INR".

Starting URL: https://rahulshettyacademy.com/dropdownsPractise/

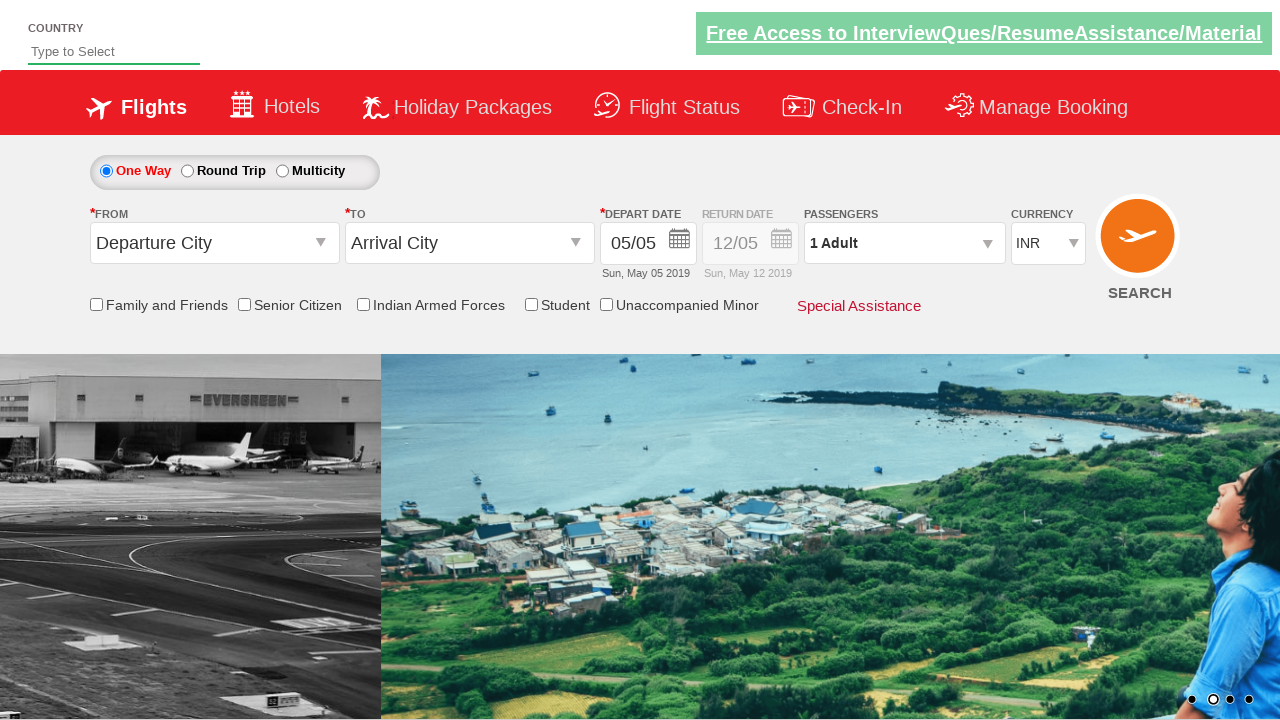

Located currency dropdown element
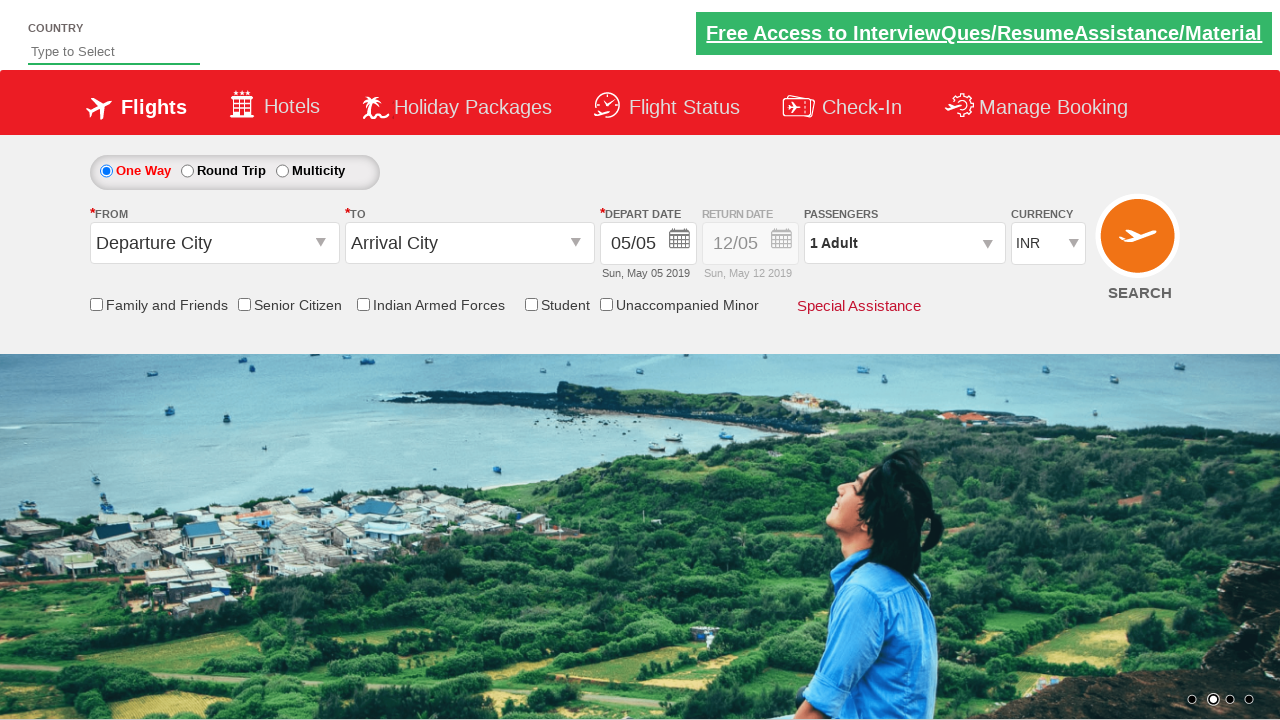

Selected dropdown option by index 3 (4th option) on #ctl00_mainContent_DropDownListCurrency
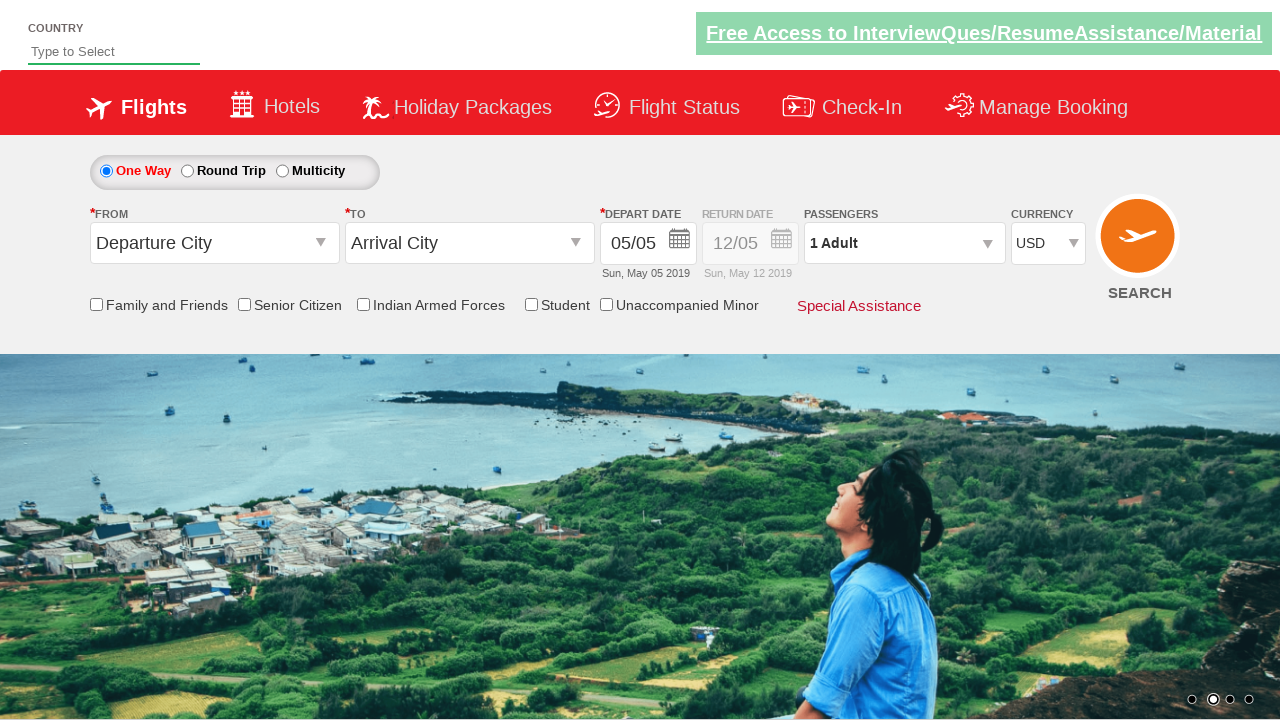

Selected dropdown option by label 'AED' on #ctl00_mainContent_DropDownListCurrency
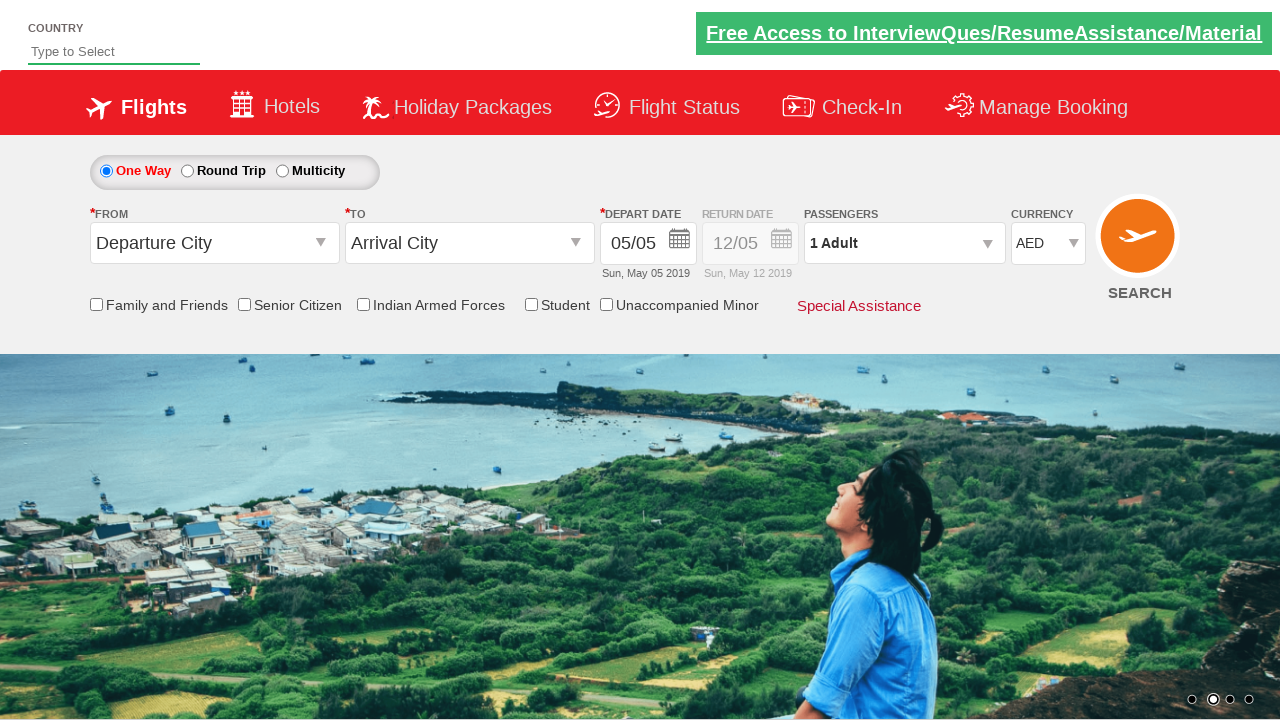

Selected dropdown option by value 'INR' on #ctl00_mainContent_DropDownListCurrency
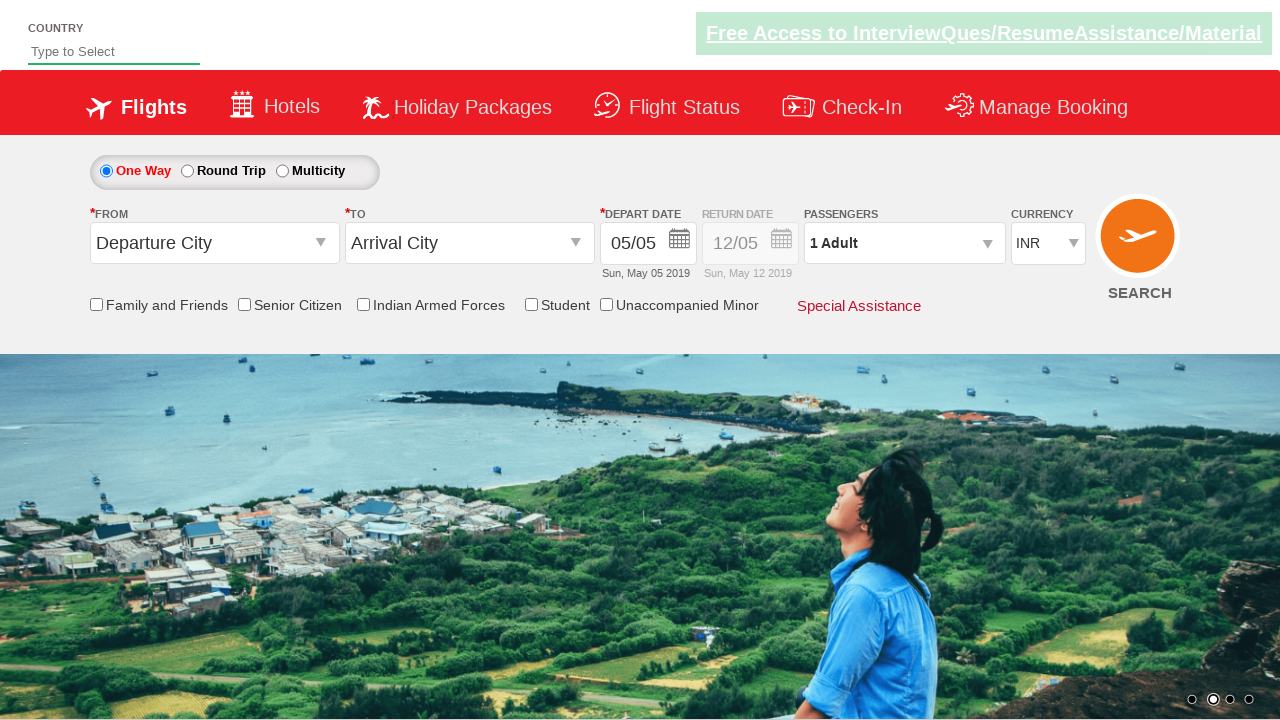

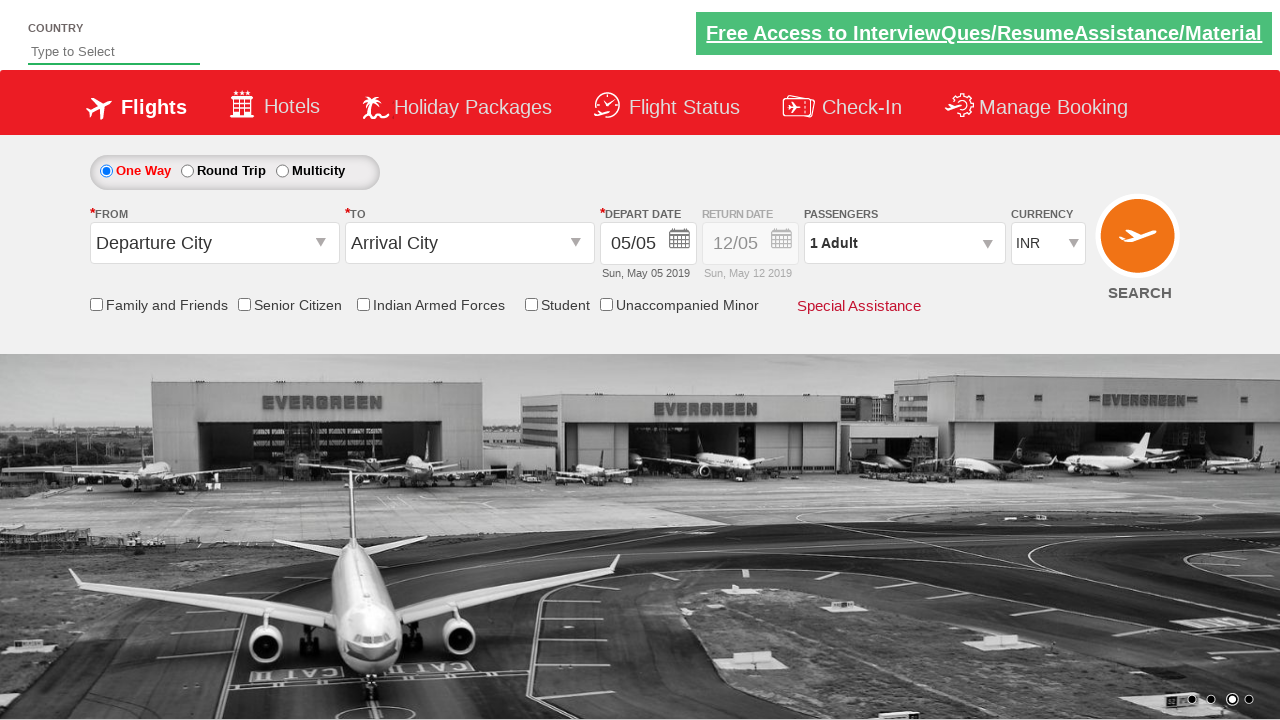